Tests electronic signature drawing functionality by simulating mouse movements to draw a signature on a canvas and then saving it as PNG

Starting URL: https://szimek.github.io/signature_pad/

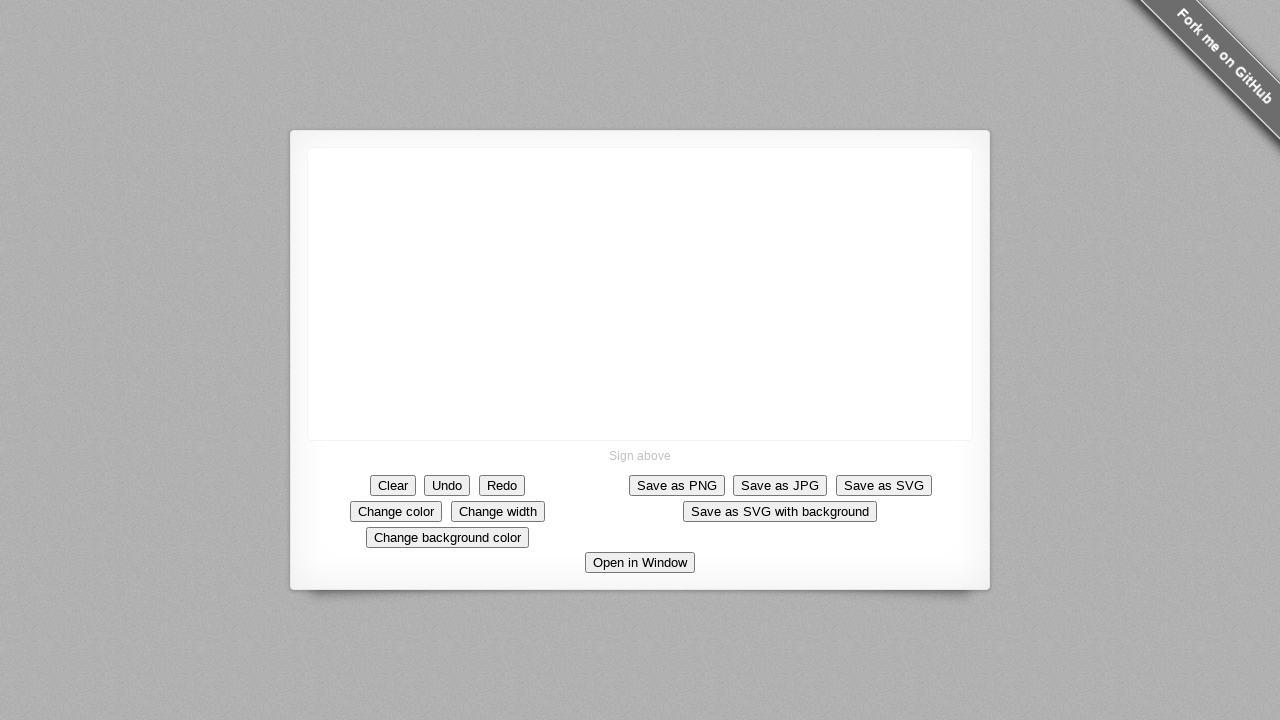

Located signature canvas element
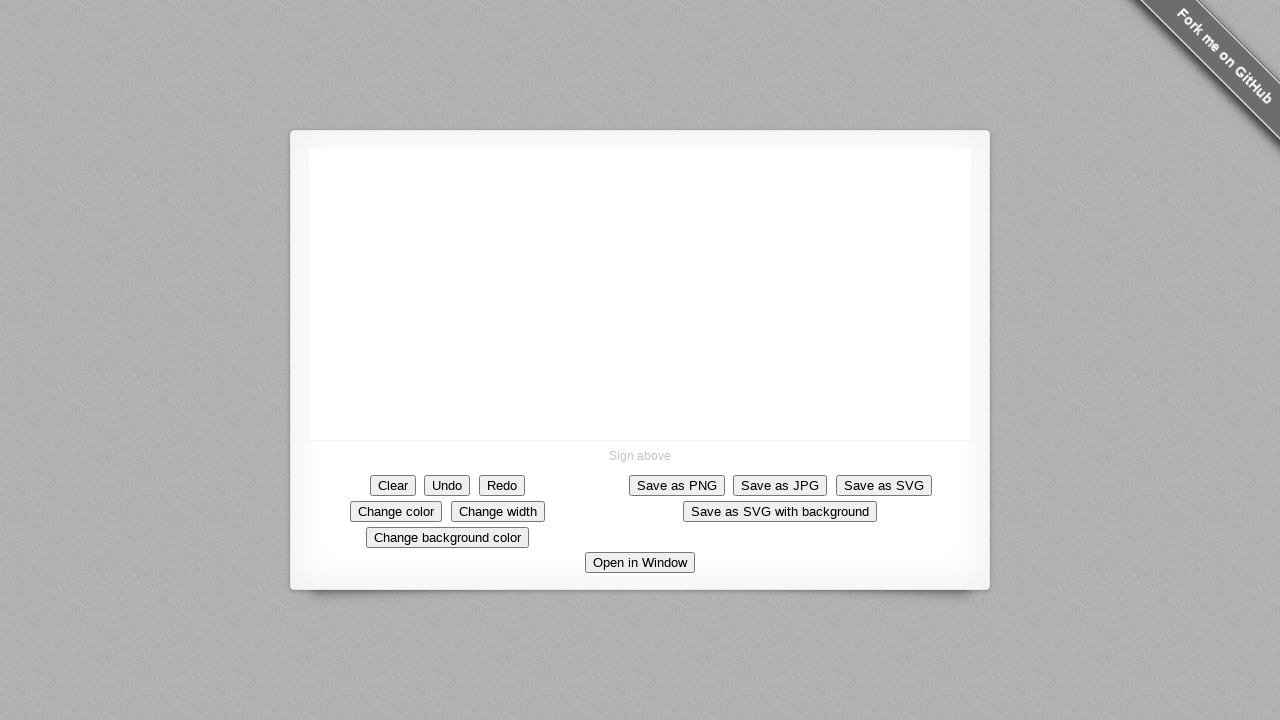

Hovered over canvas at position (1, 1) at (309, 149) on xpath=//div[@class='signature-pad--body']//canvas
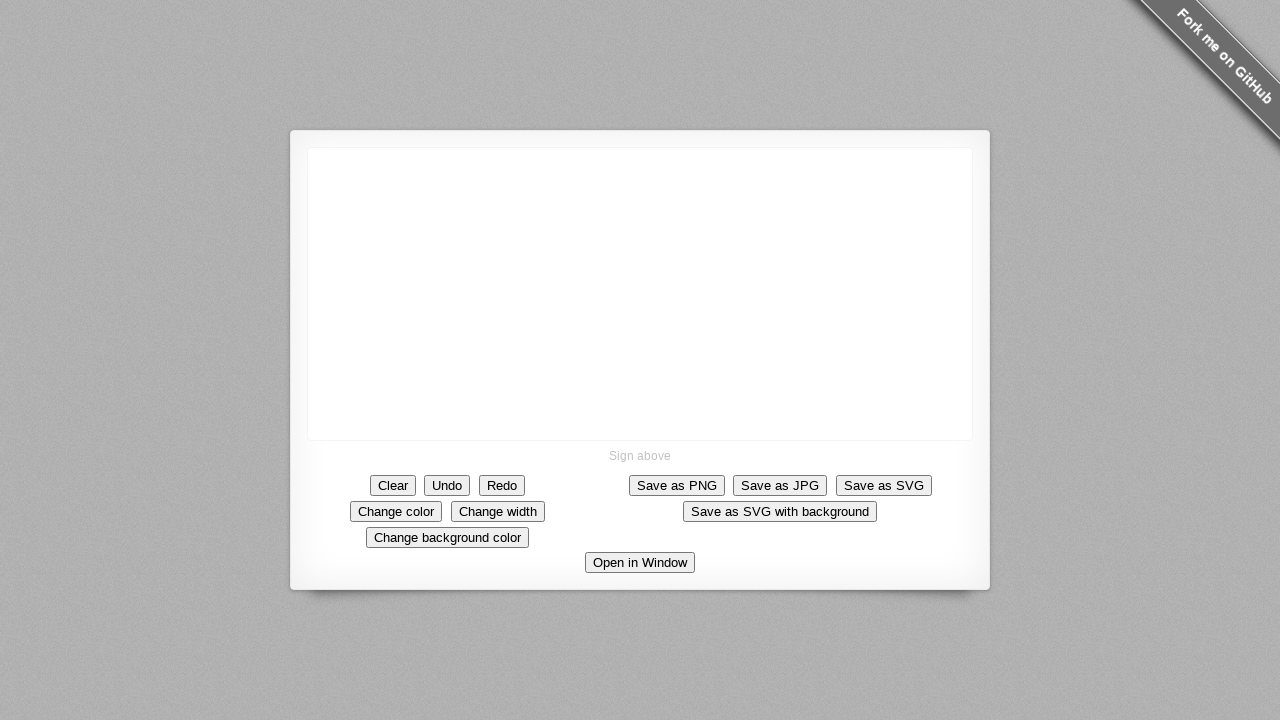

Pressed mouse button down on canvas at (309, 149)
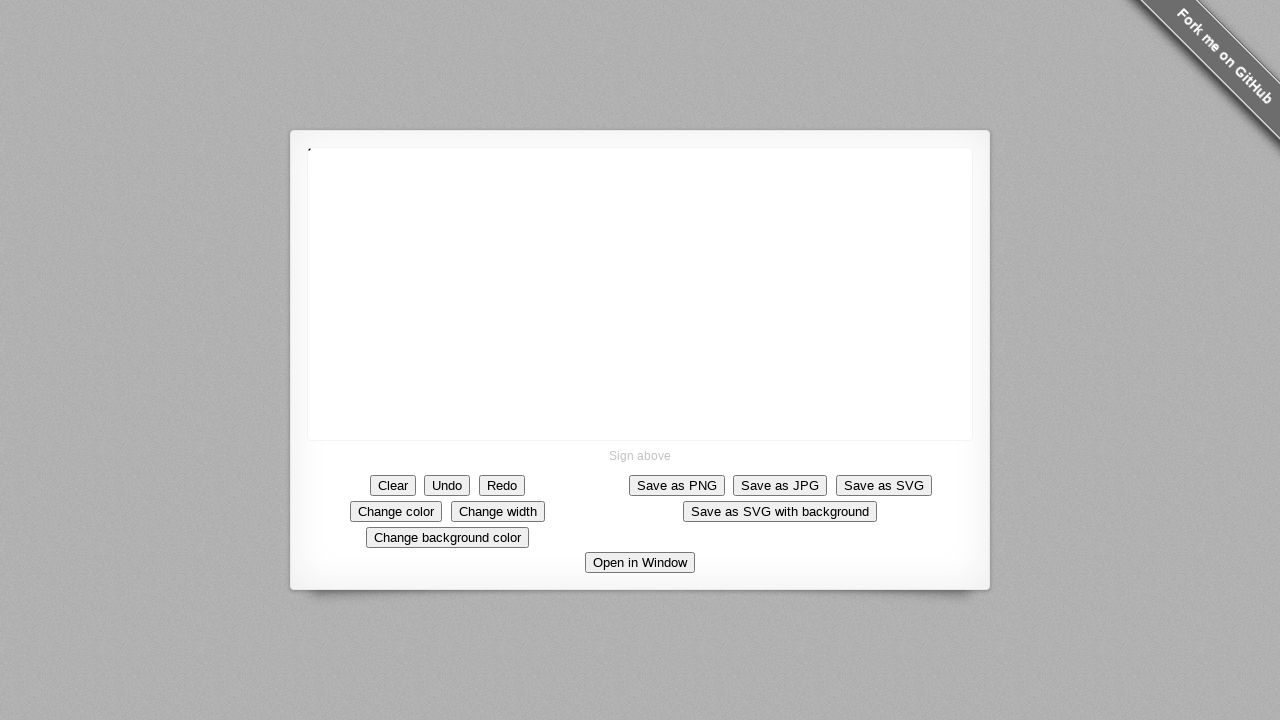

Moved mouse to position (11, 16) at (11, 16)
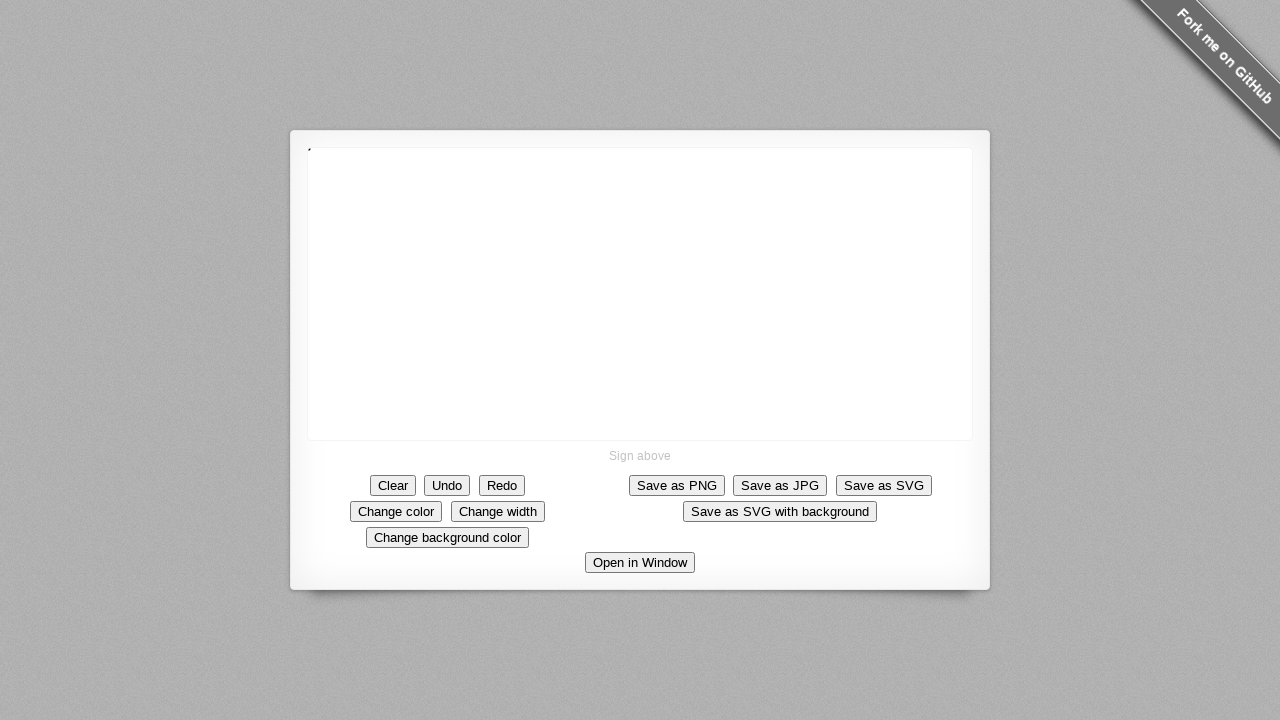

Moved mouse to position (28, 36) at (28, 36)
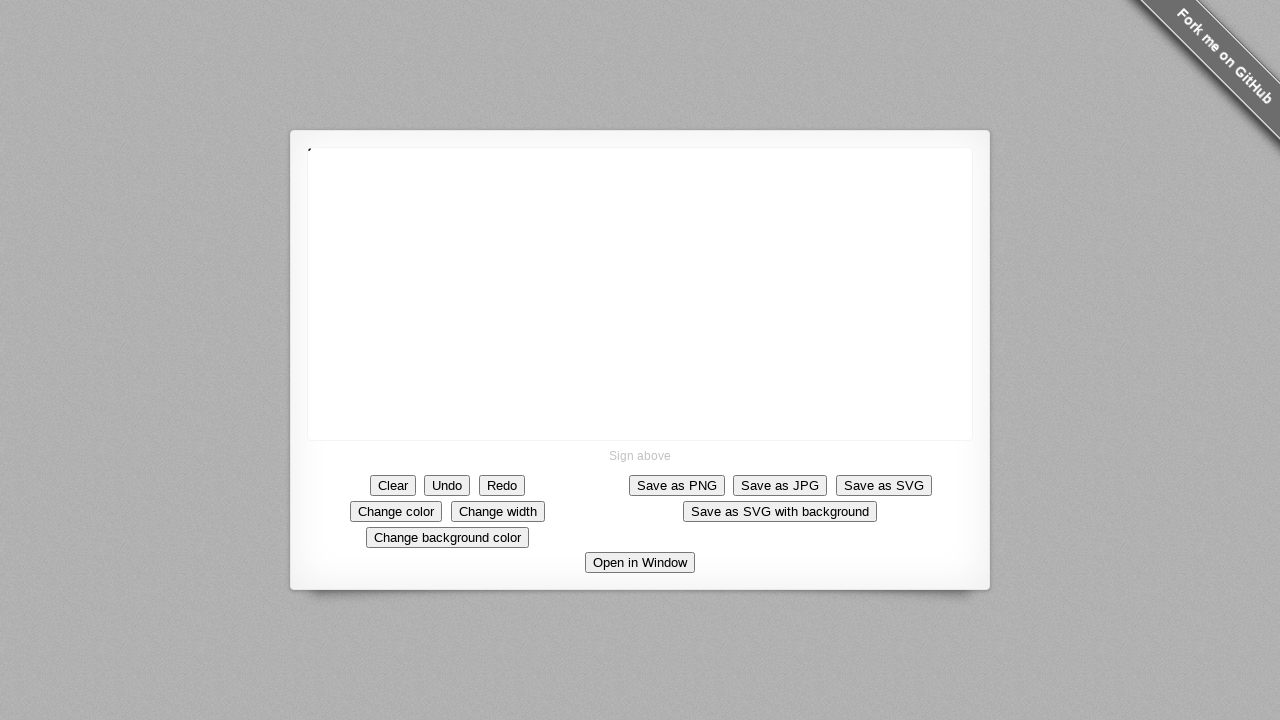

Moved mouse to position (63, 76) at (63, 76)
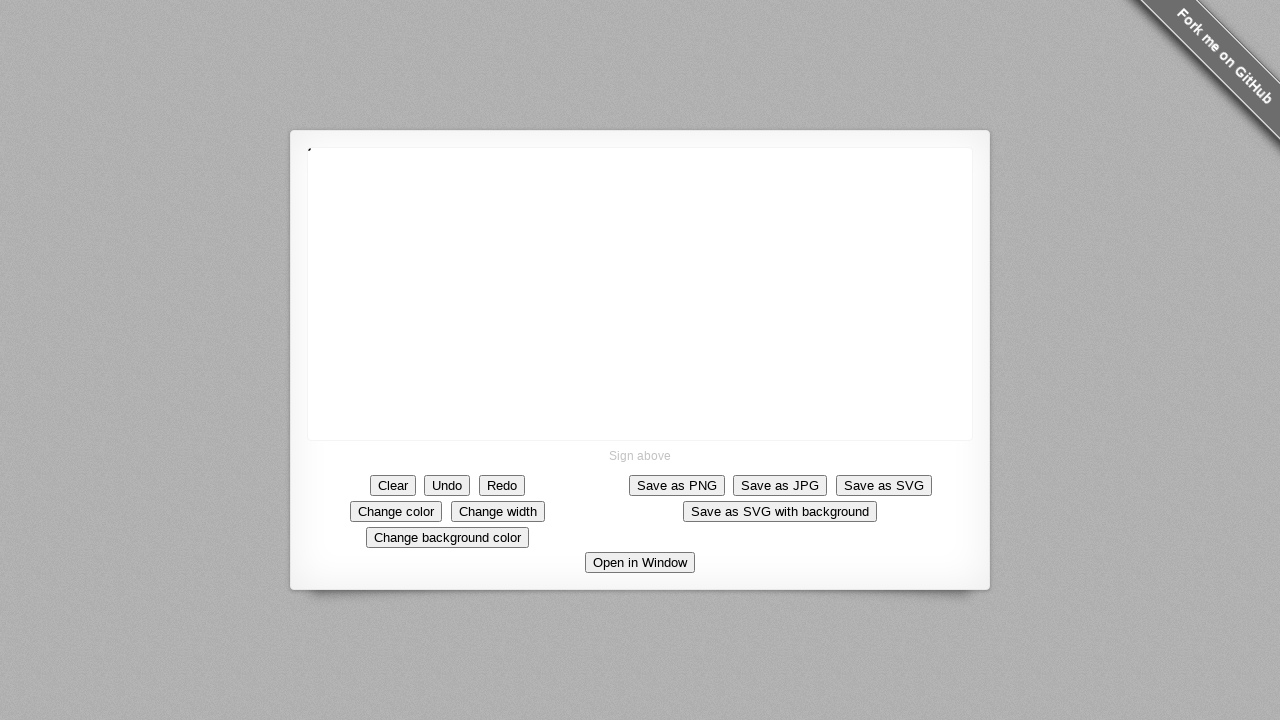

Moved mouse to position (138, 58) at (138, 58)
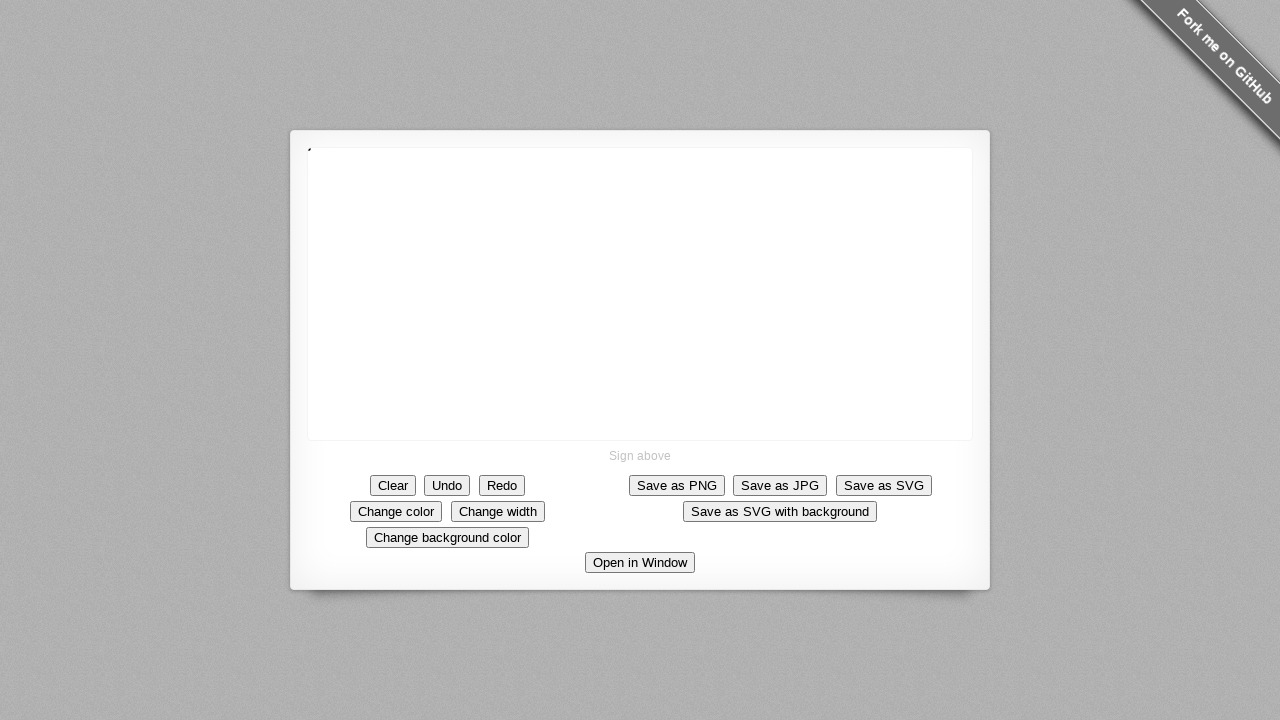

Moved mouse to position (288, 76) at (288, 76)
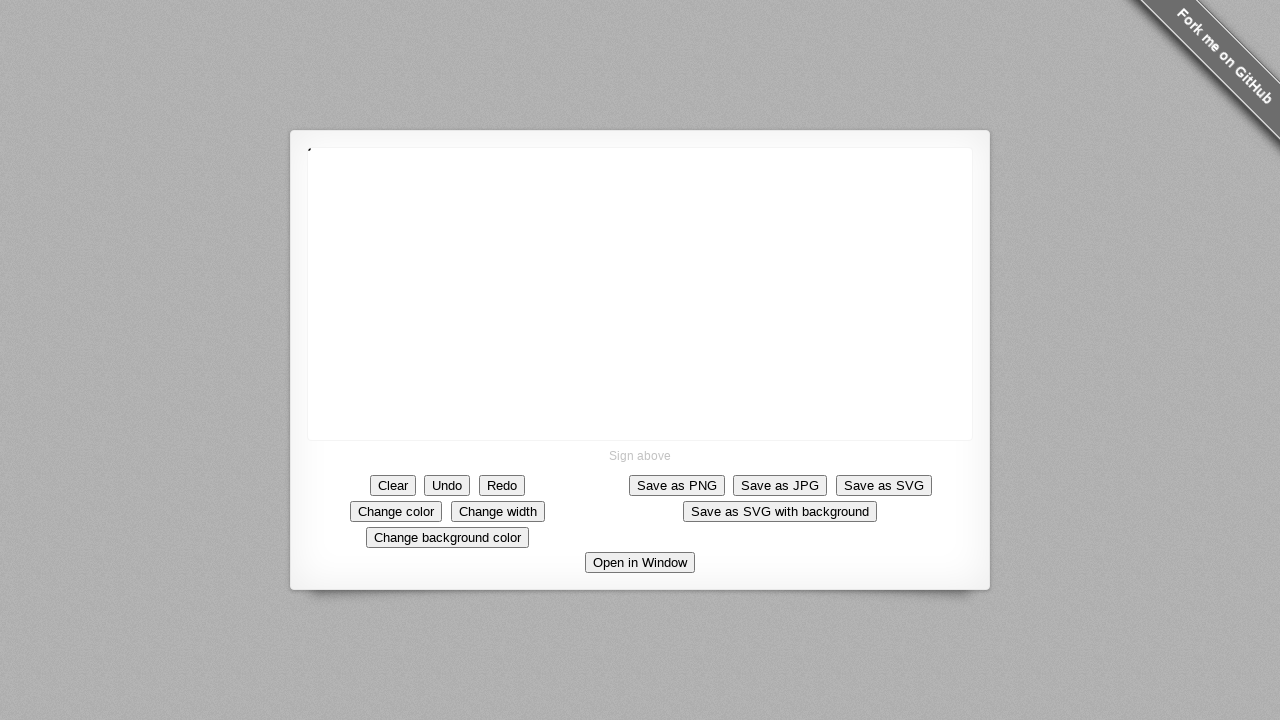

Moved mouse to position (313, 59) at (313, 59)
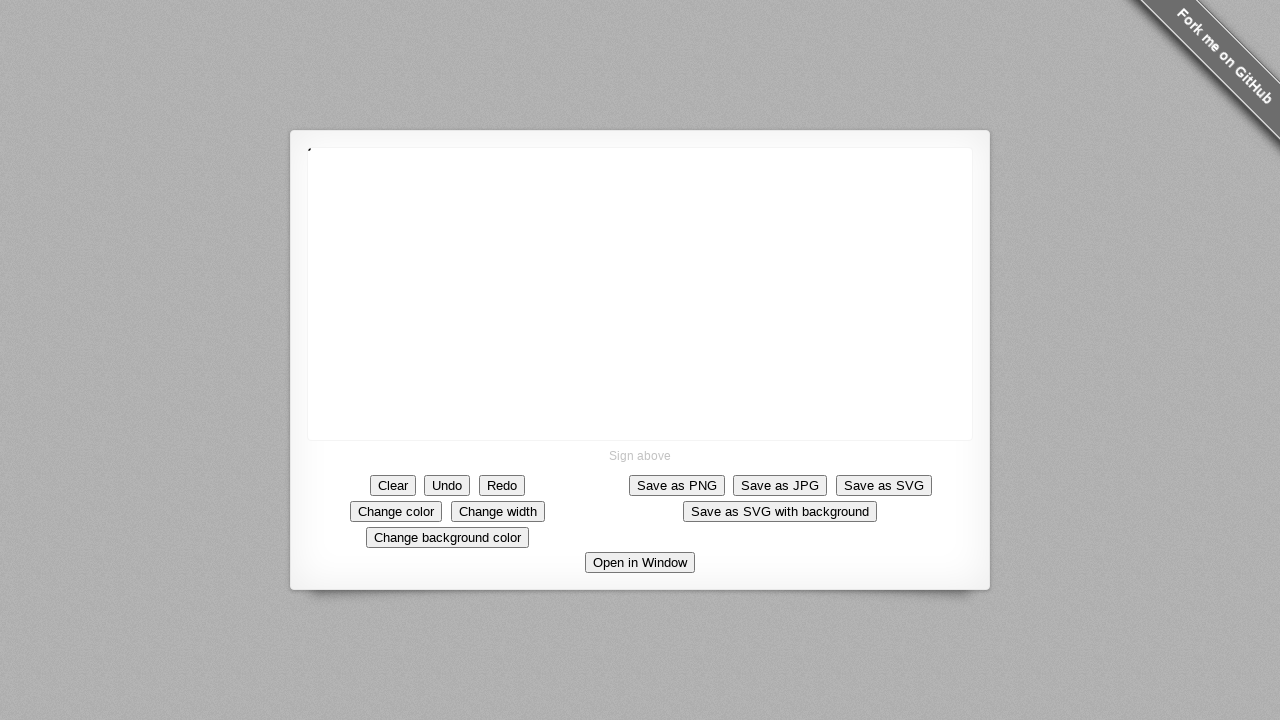

Moved mouse to position (428, -191) at (428, -191)
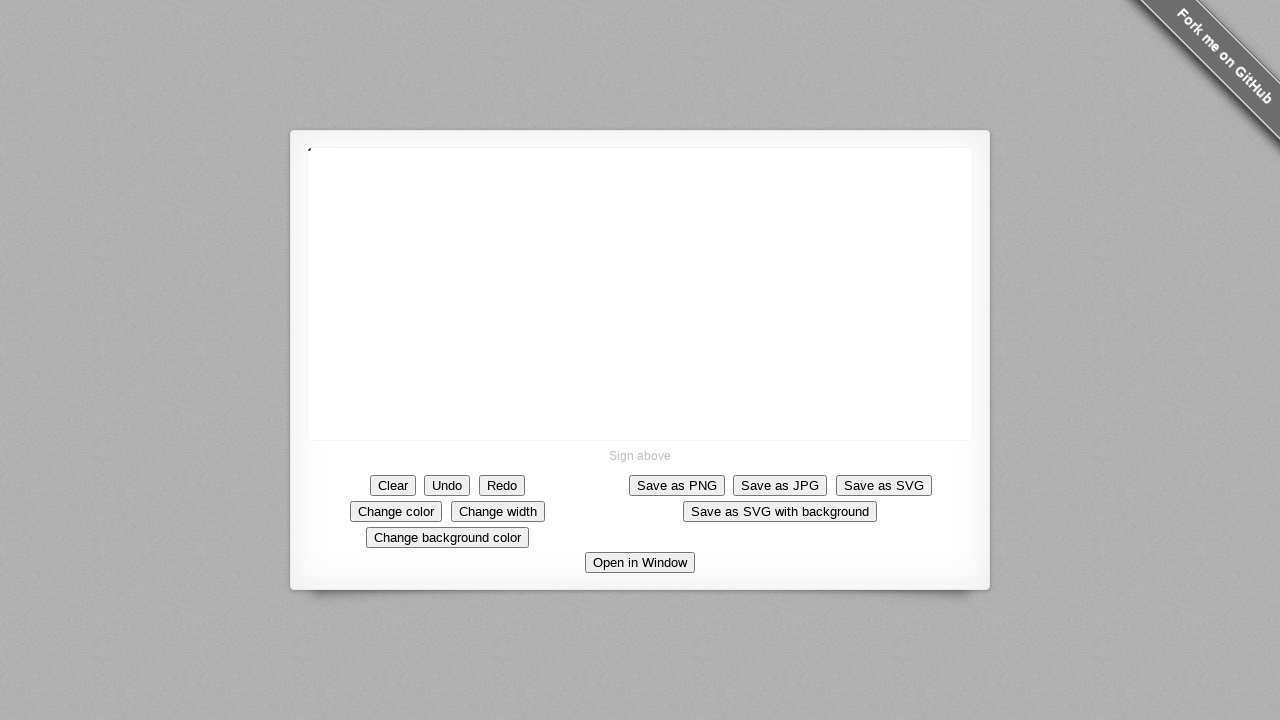

Moved mouse to position (353, 29) at (353, 29)
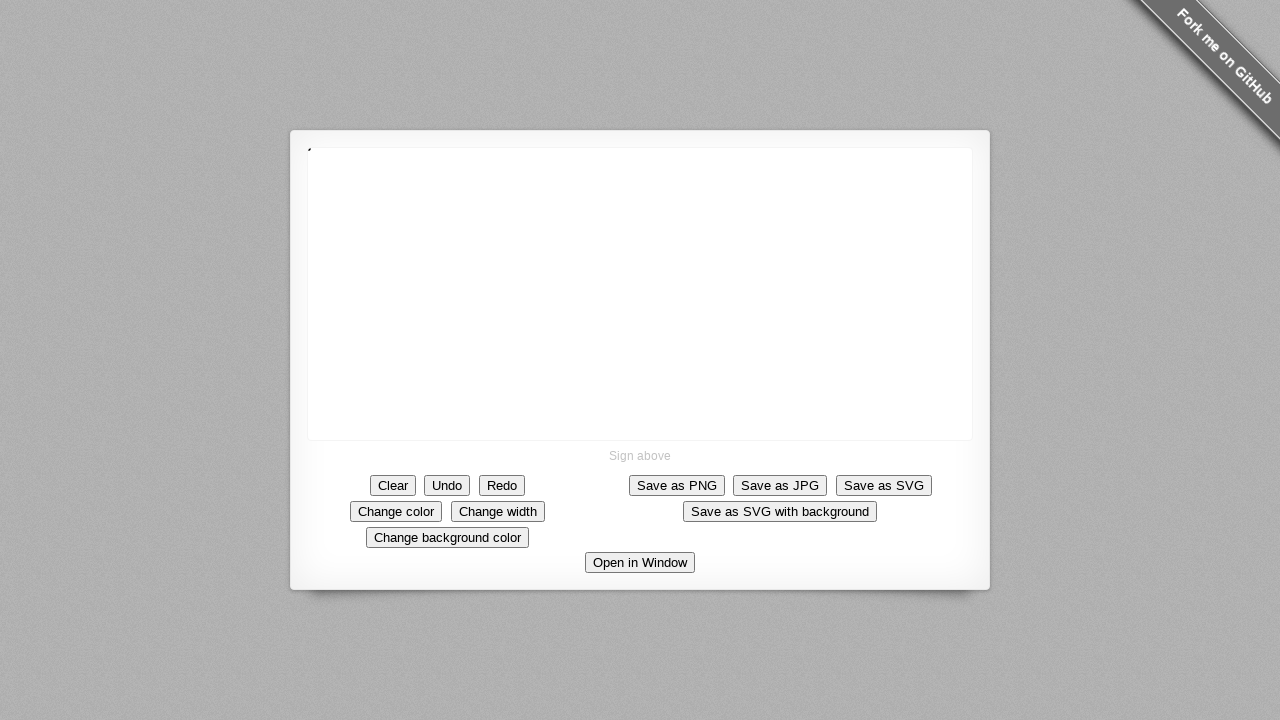

Moved mouse to position (-147, -71) at (-147, -71)
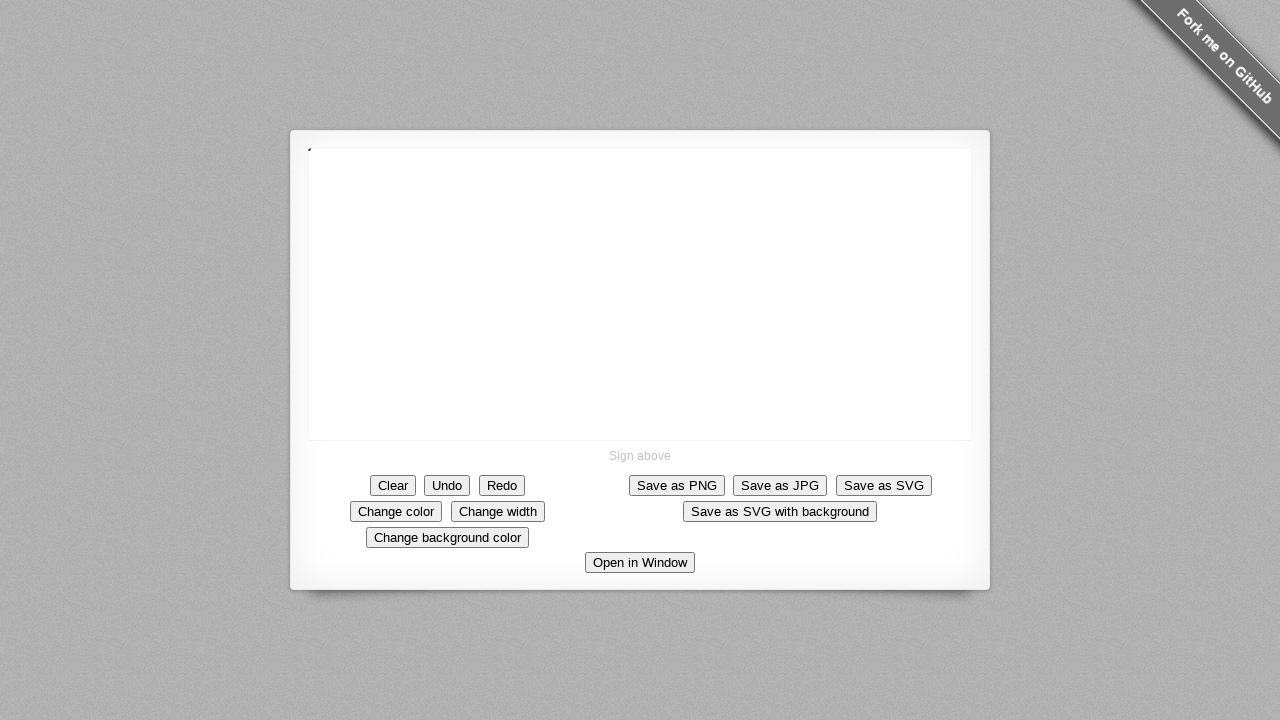

Moved mouse to position (53, 229) at (53, 229)
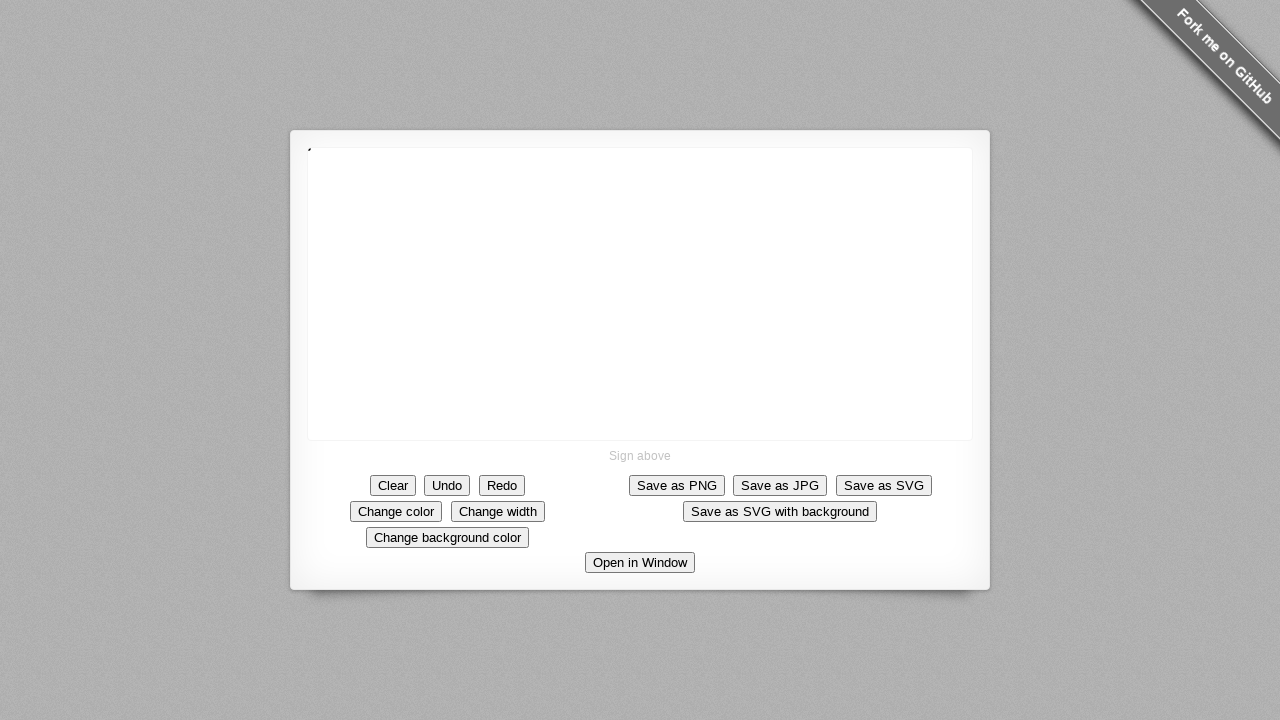

Released mouse button to complete signature drawing at (53, 229)
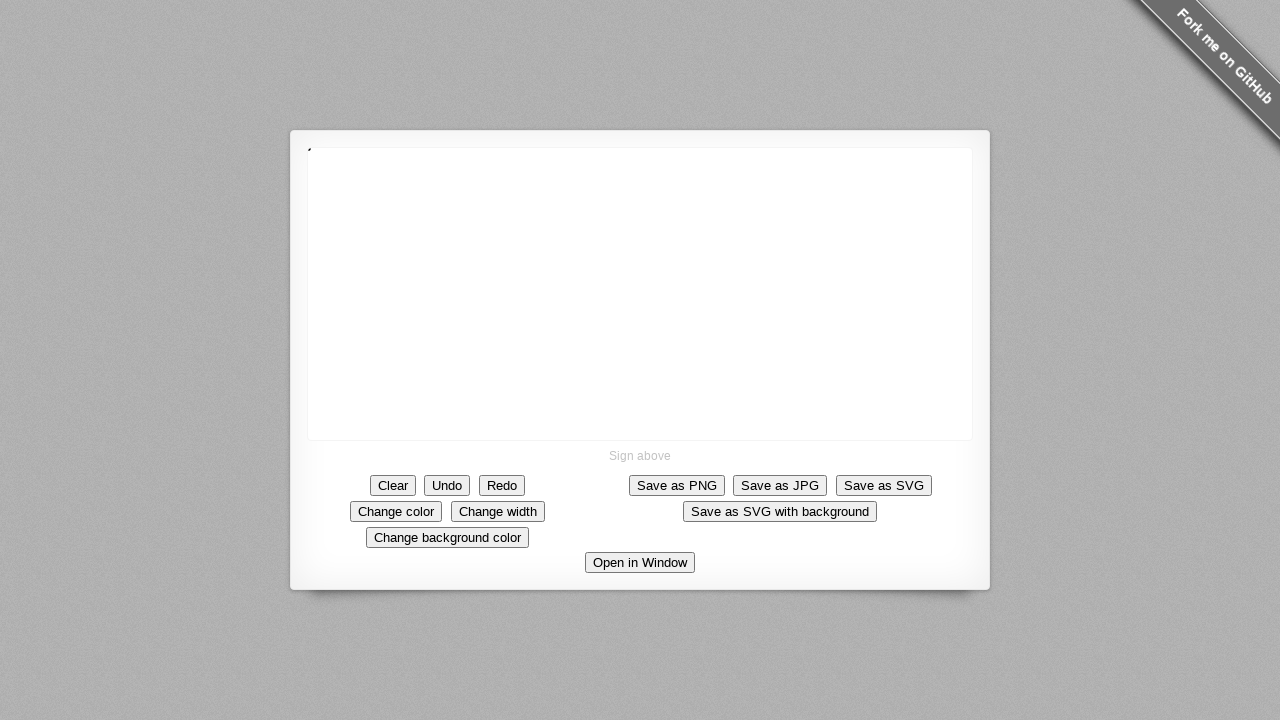

Clicked 'Save as PNG' button to save signature at (677, 485) on xpath=//button[normalize-space()='Save as PNG']
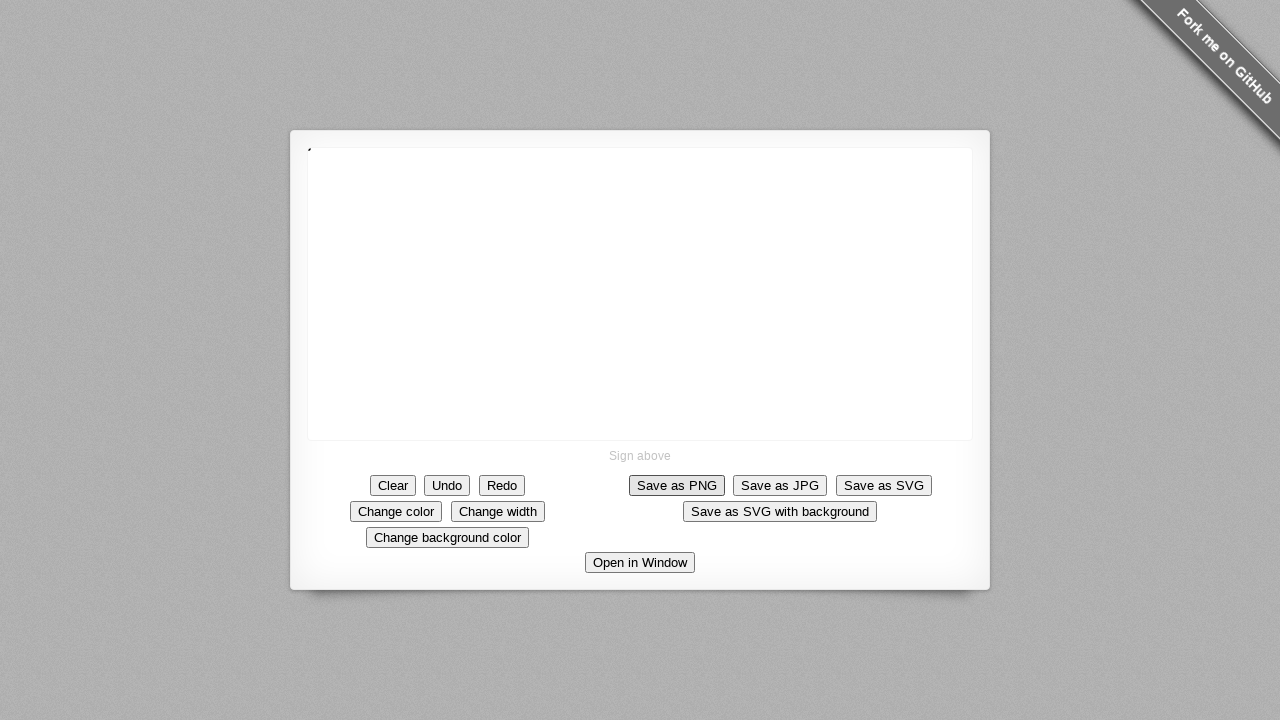

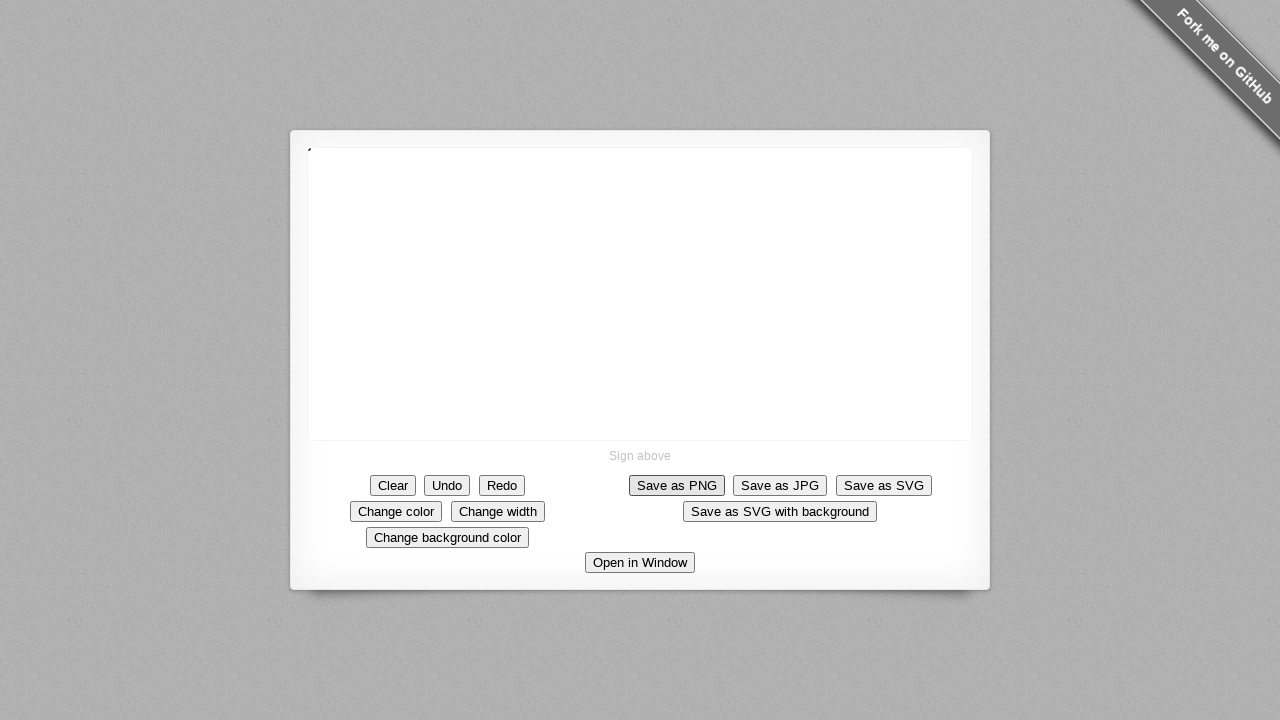